Tests window handling functionality by verifying page text and title, clicking a link that opens a new window, verifying the new window's content, and then switching back to the original window to verify its title.

Starting URL: https://the-internet.herokuapp.com/windows

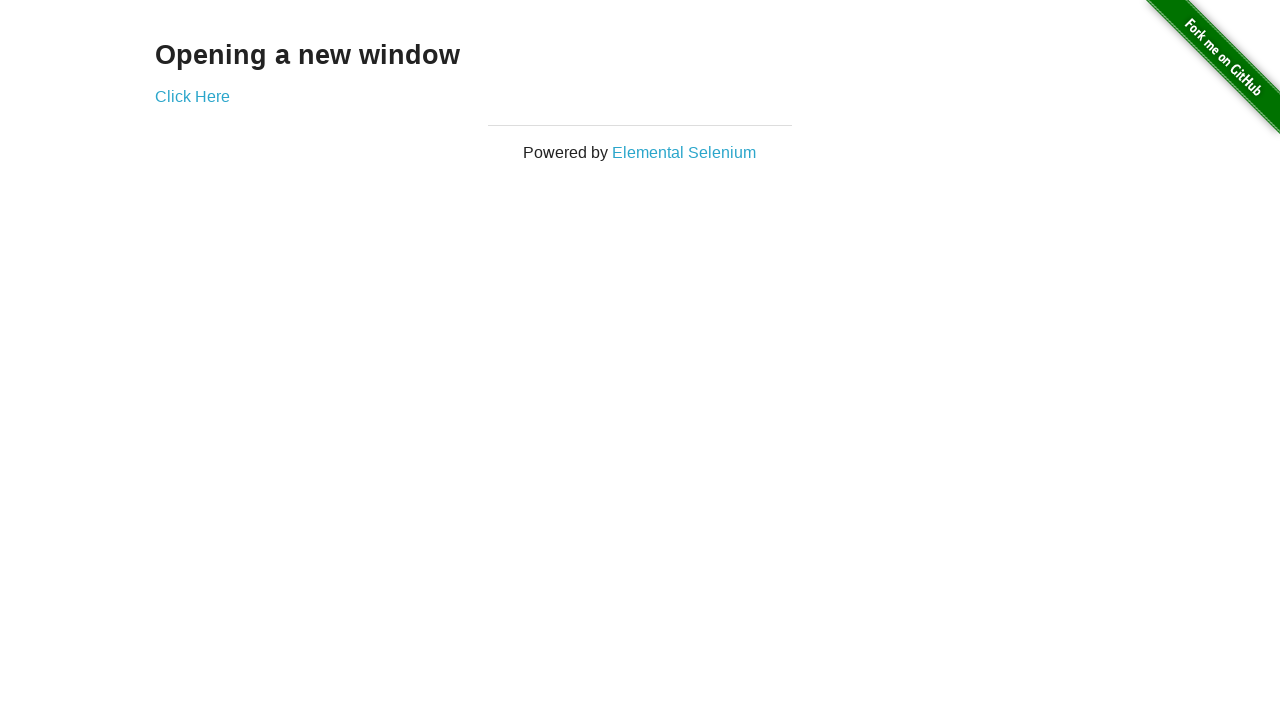

Retrieved header text from original page
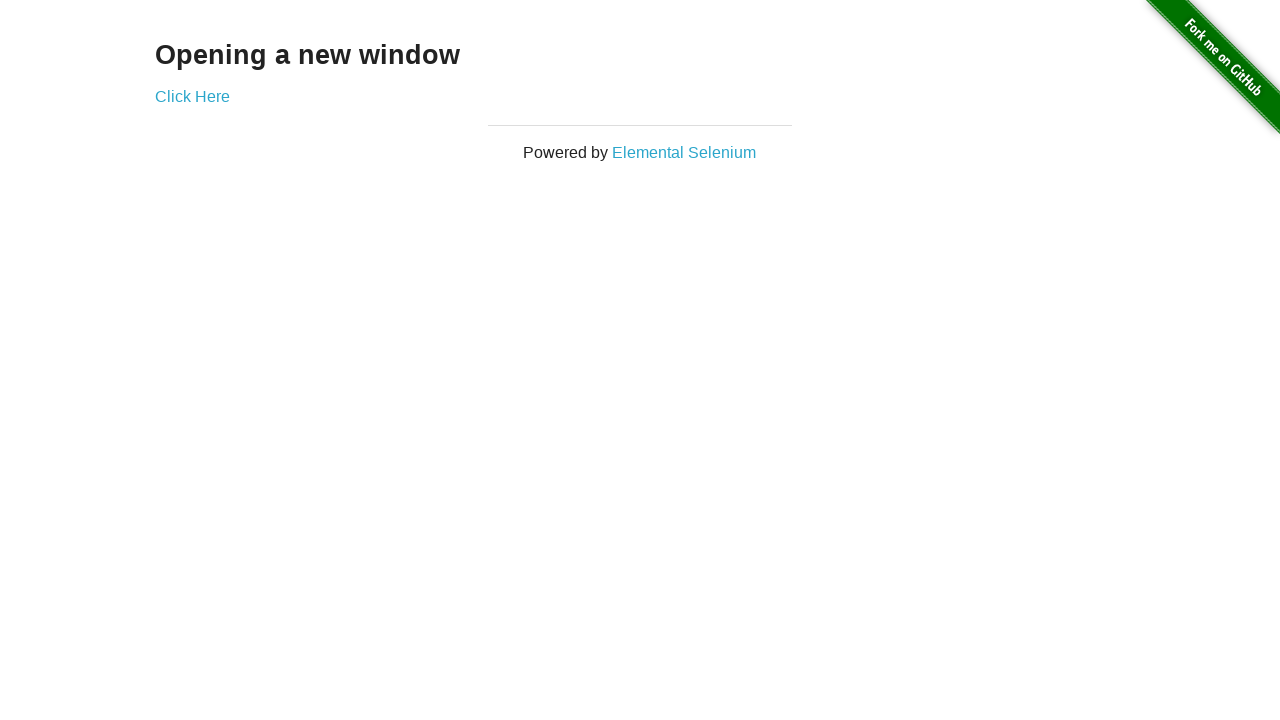

Verified header text is 'Opening a new window'
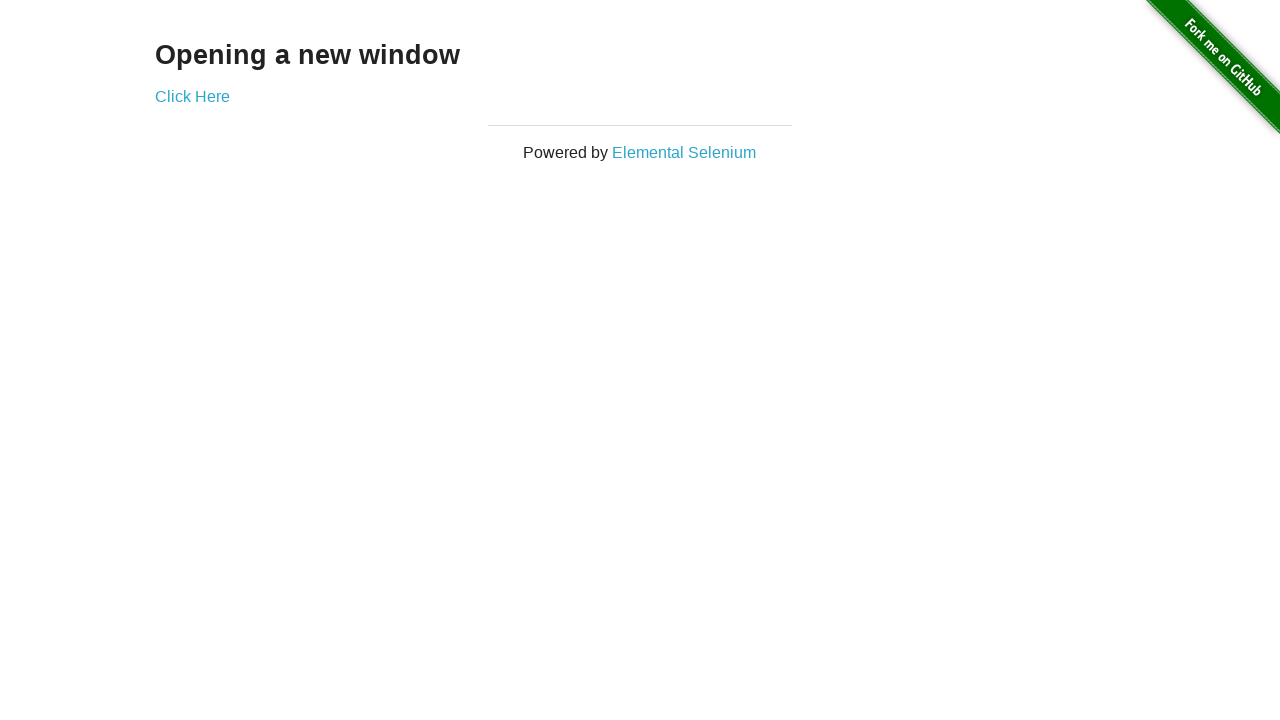

Verified original page title is 'The Internet'
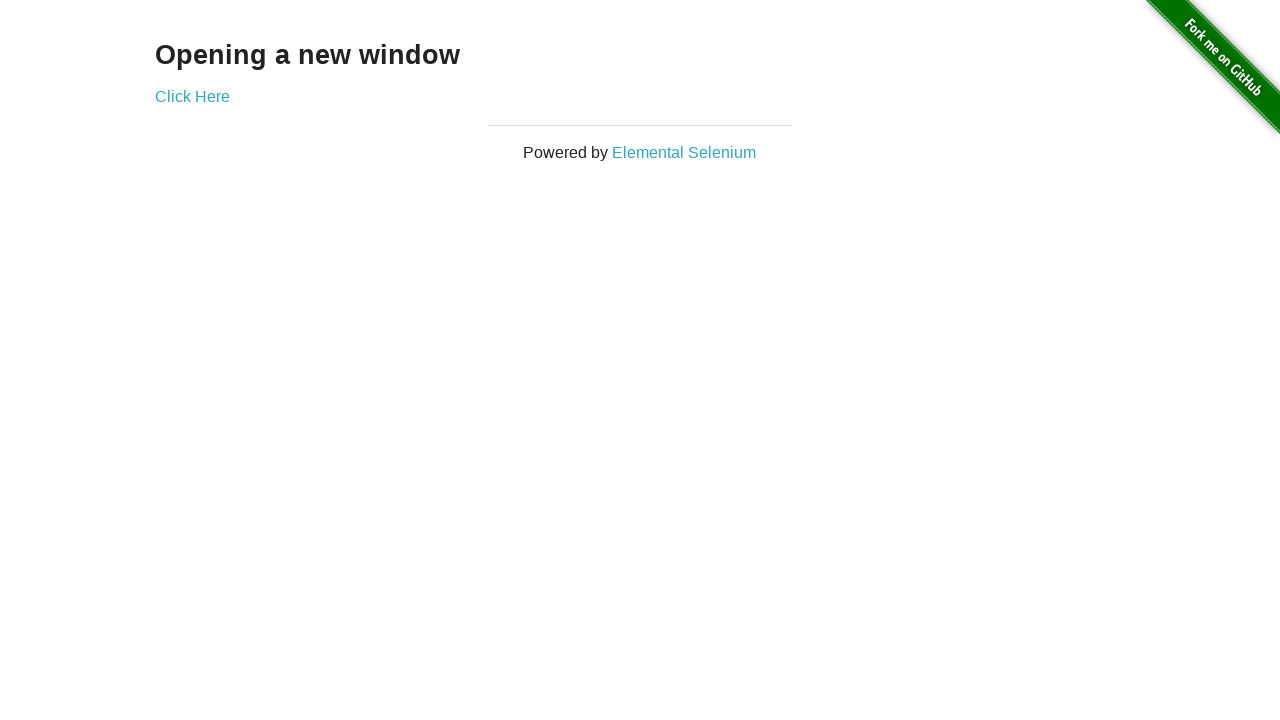

Clicked 'Click Here' link to open new window at (192, 96) on xpath=//*[@href='/windows/new']
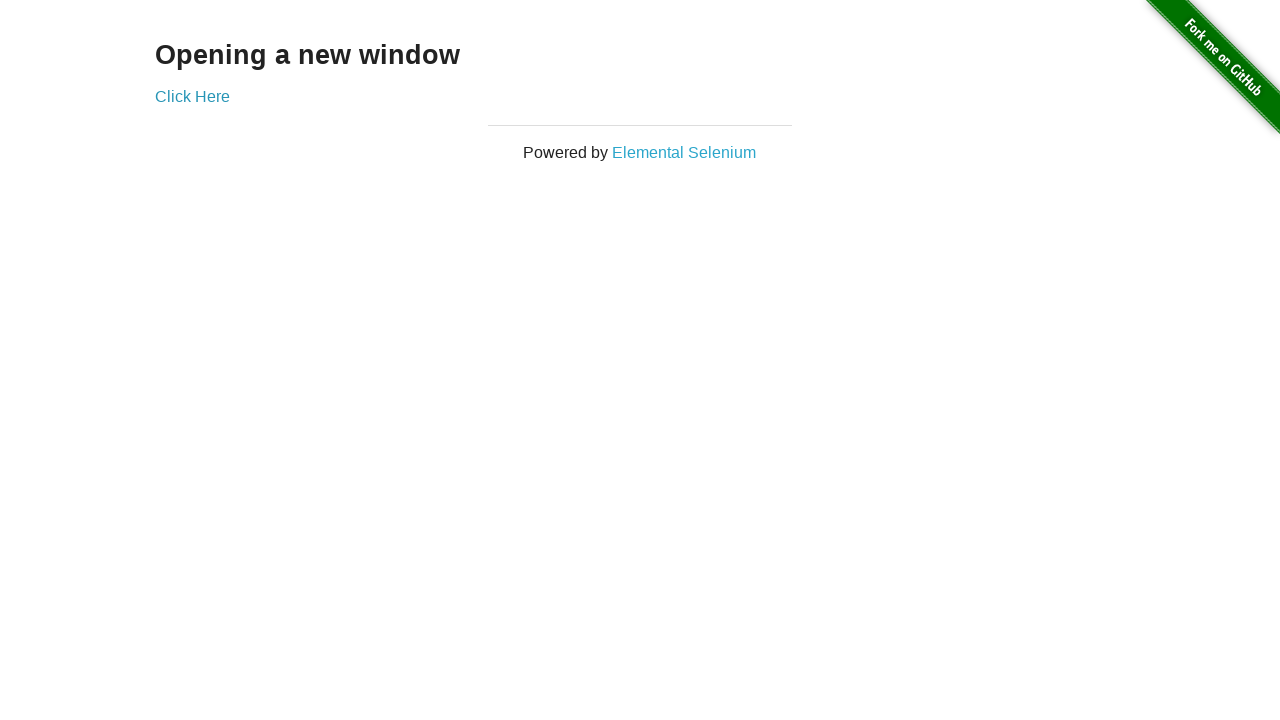

Captured new window/page object
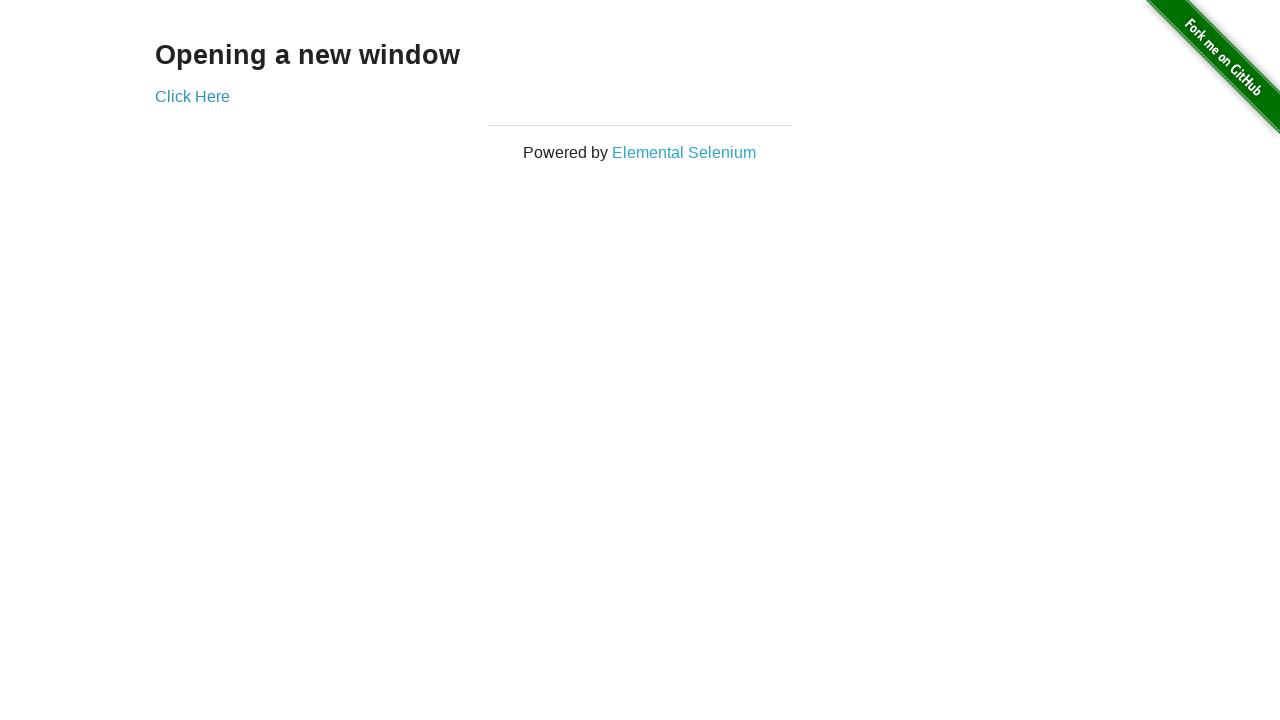

Waited for new page to load completely
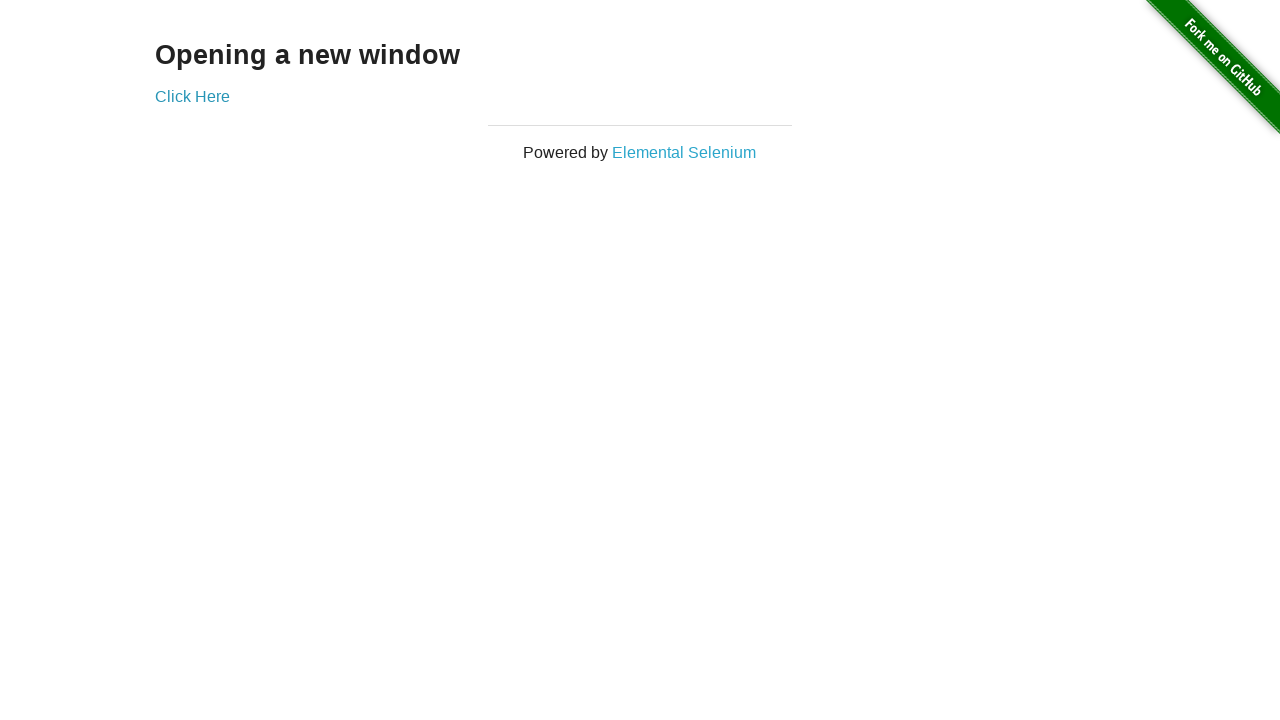

Verified new page title is 'New Window'
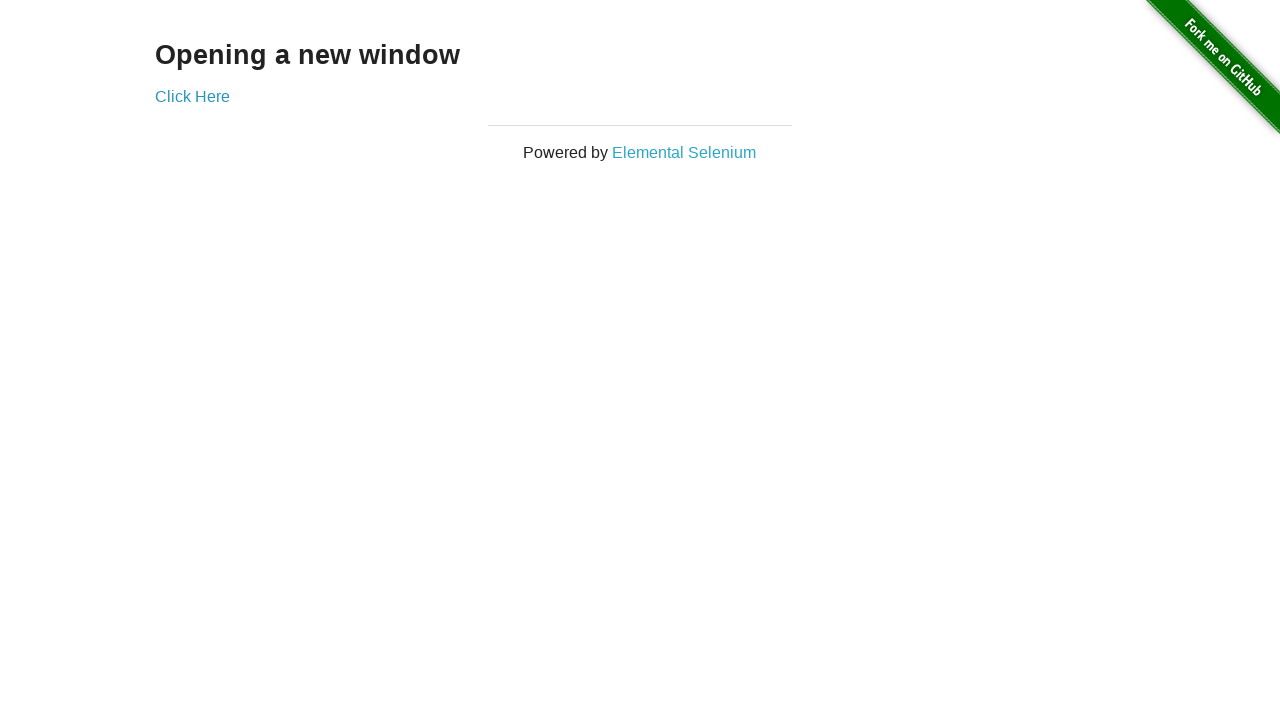

Retrieved header text from new page
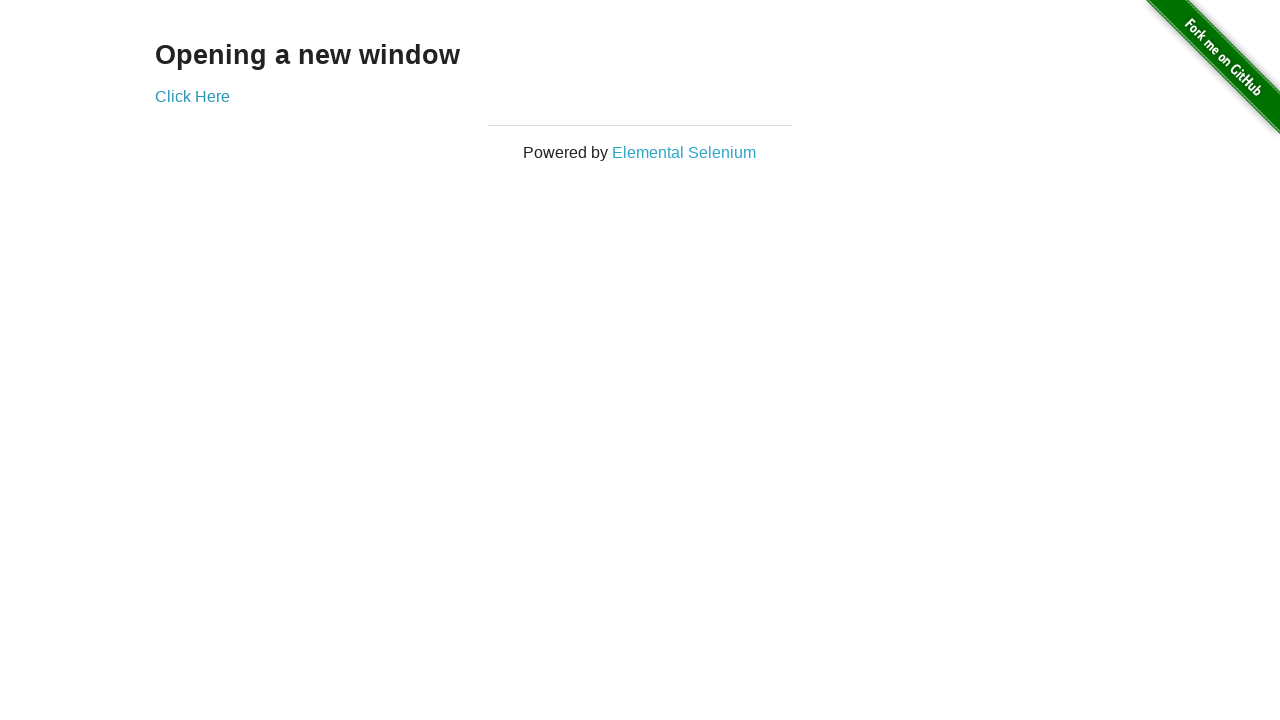

Verified new page header text is 'New Window'
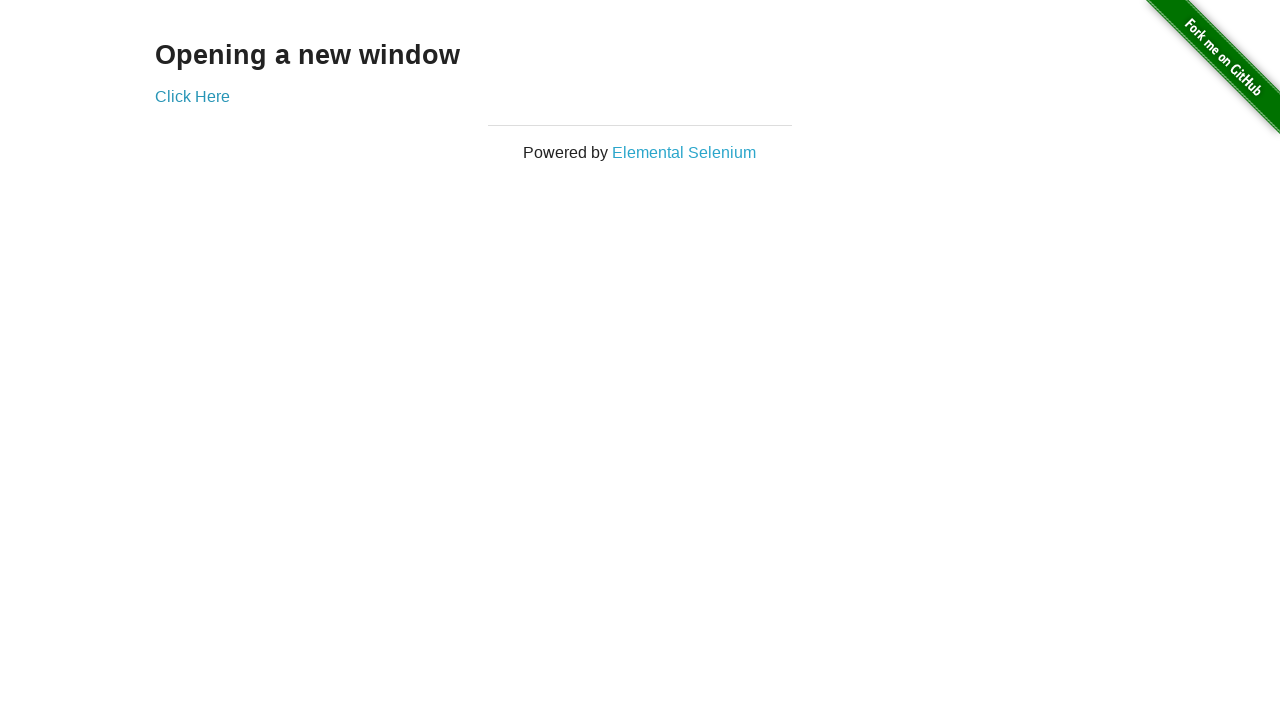

Switched back to original window
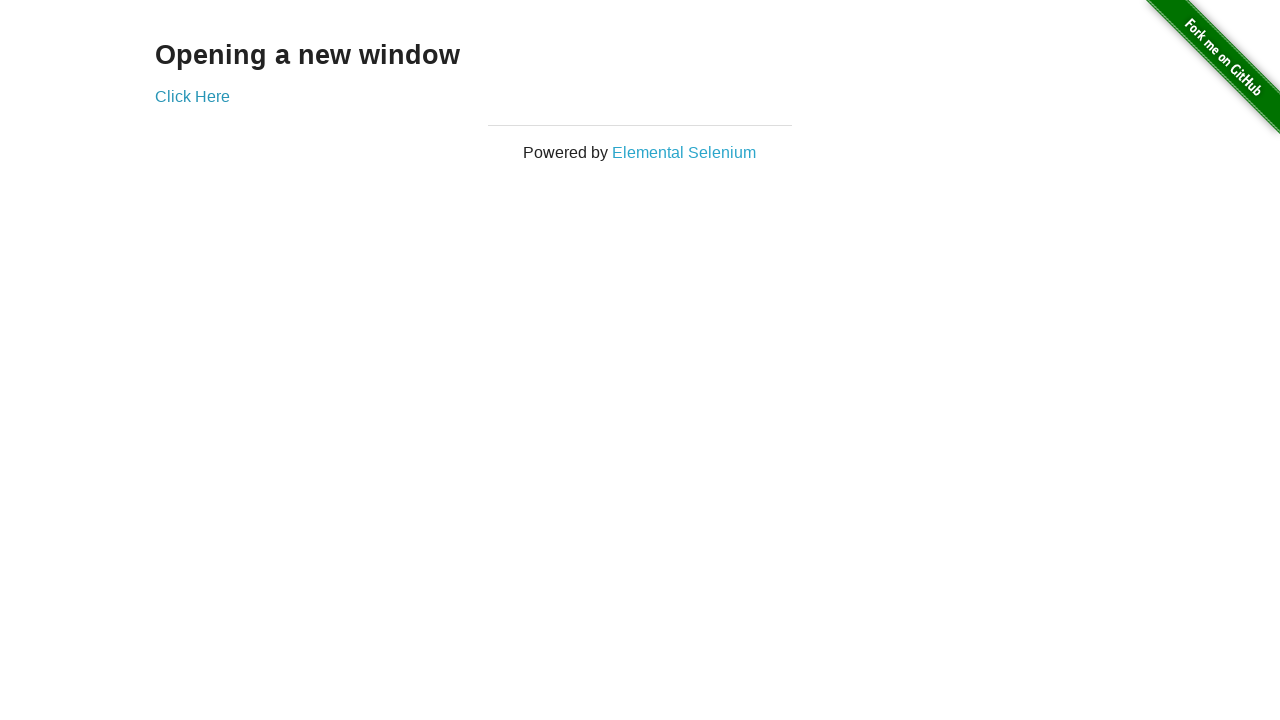

Verified original page title is still 'The Internet'
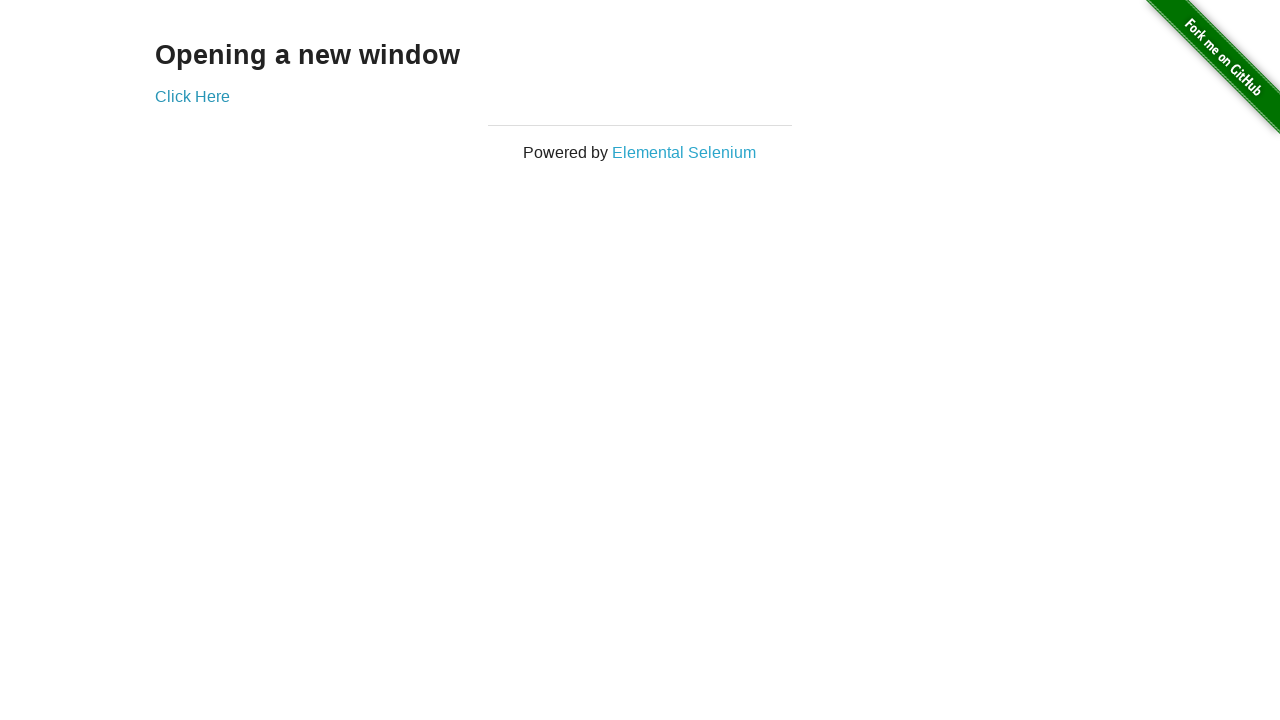

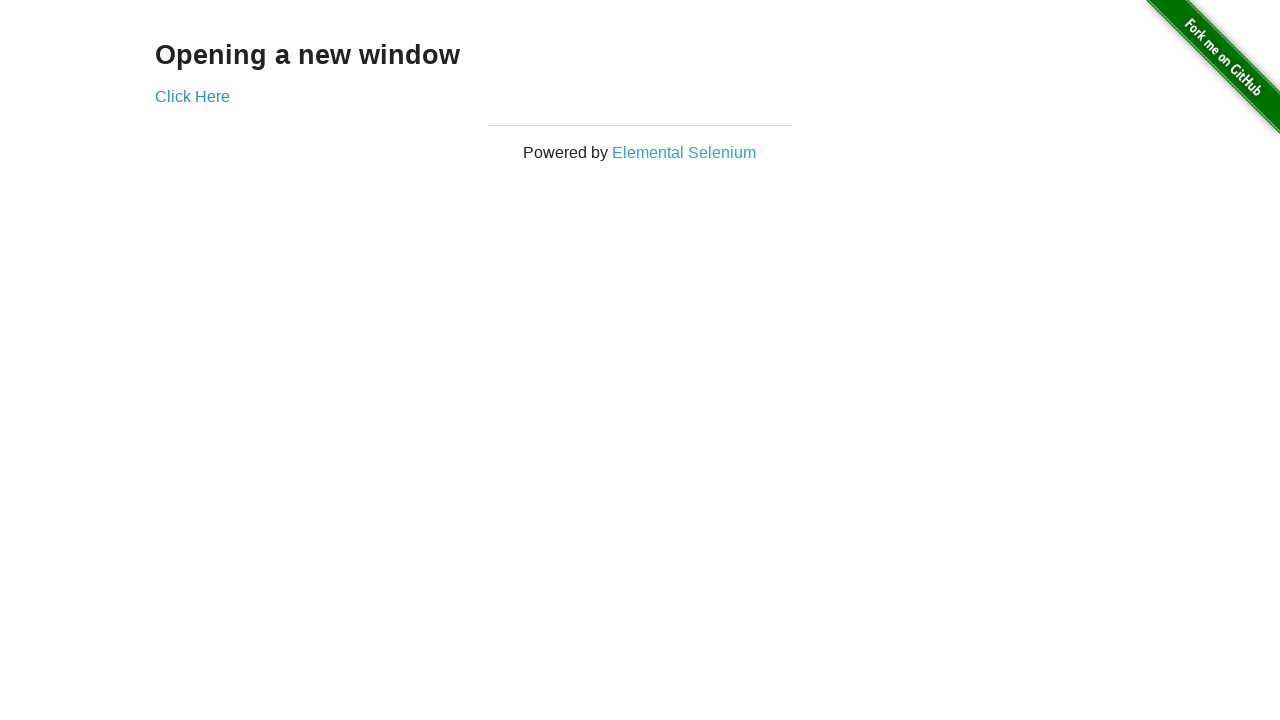